Tests the Goibibo flight search results page by navigating to a Chennai to Goa flight search, dismissing any initial popup, and scrolling through the flight results.

Starting URL: https://www.goibibo.com/flights/air-MAA-GOI-20250815--1-0-0-E-D

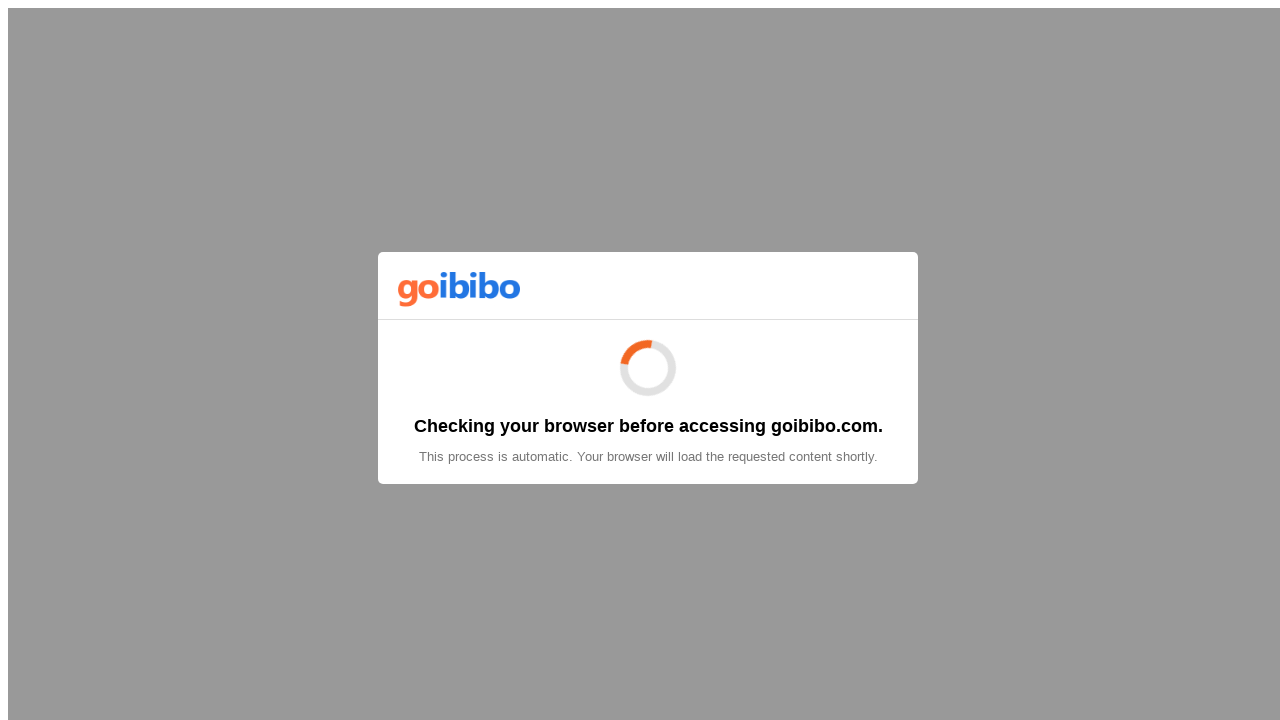

Waited for page to load with networkidle state
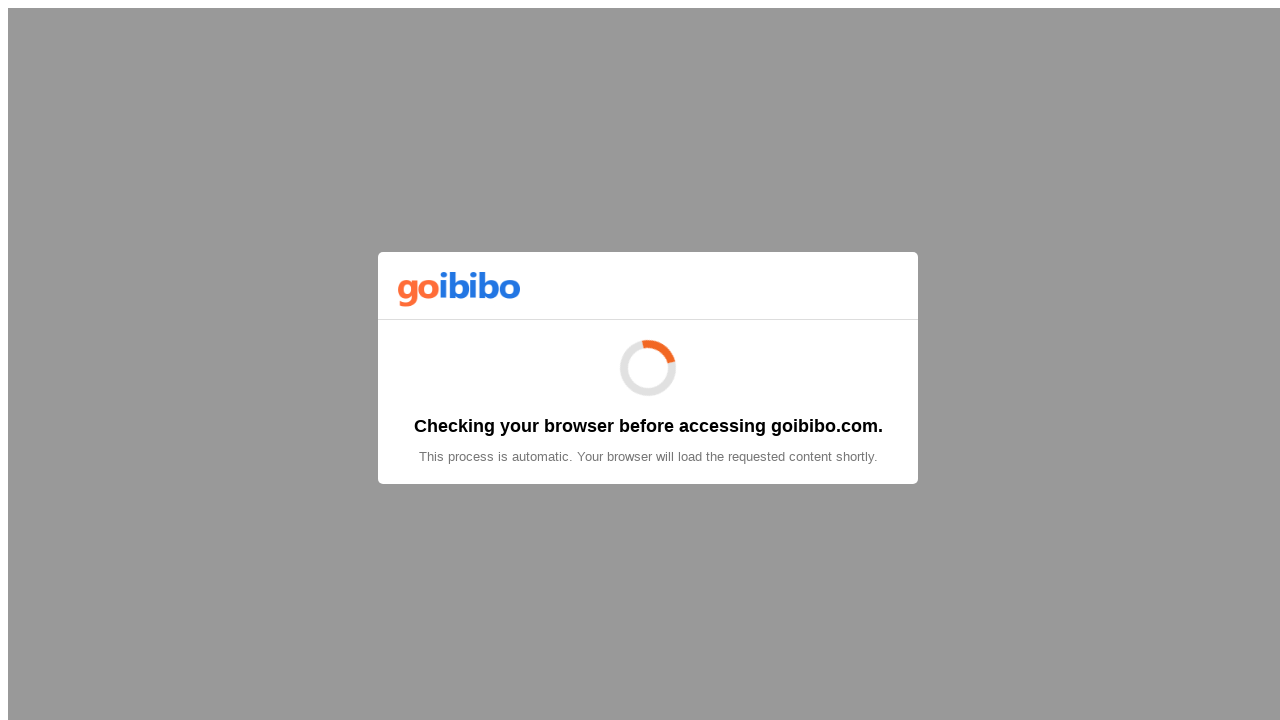

Clicked at position (20, 20) to dismiss popup at (20, 20)
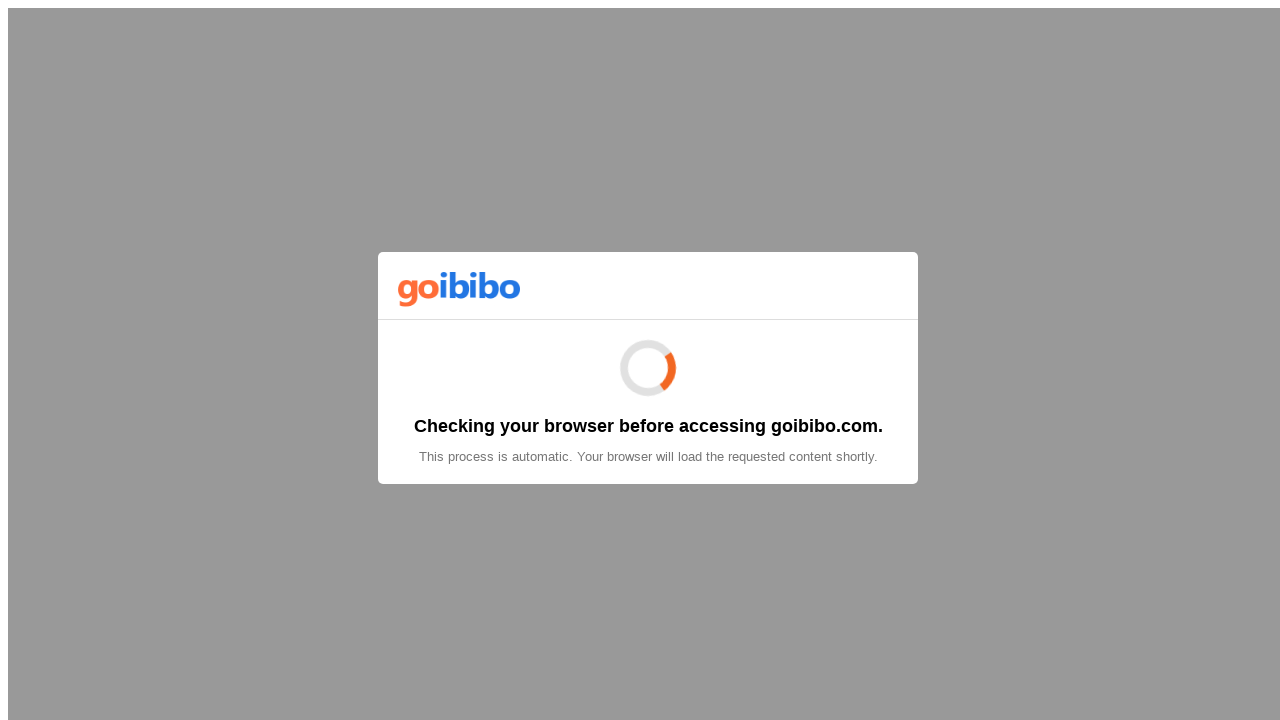

Waited 2 seconds for content to be visible
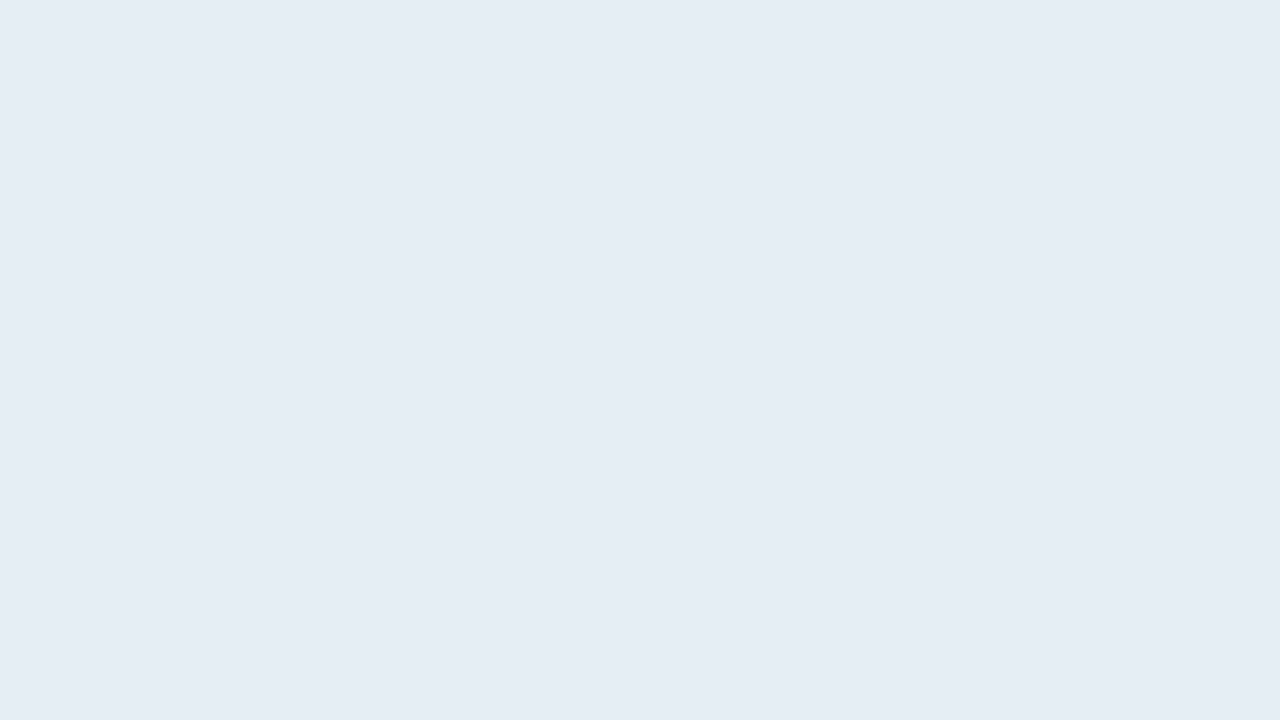

Scrolled down by 650px
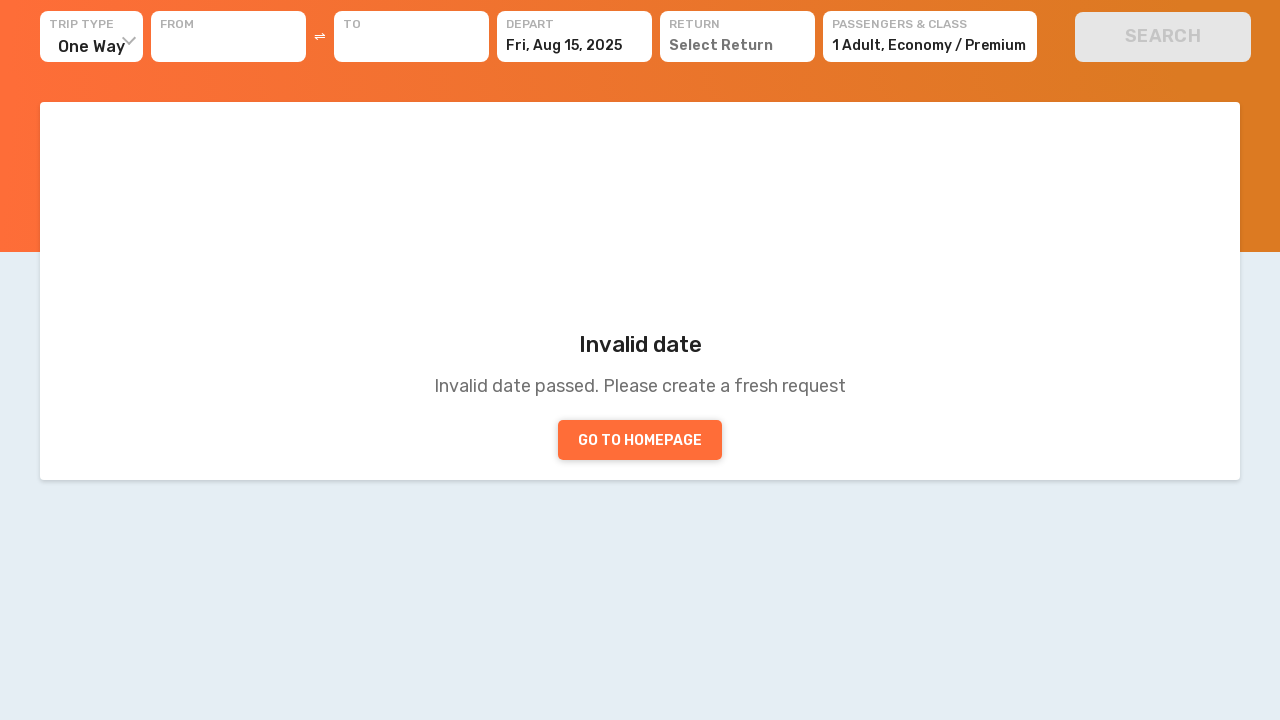

Waited 1 second for content to load
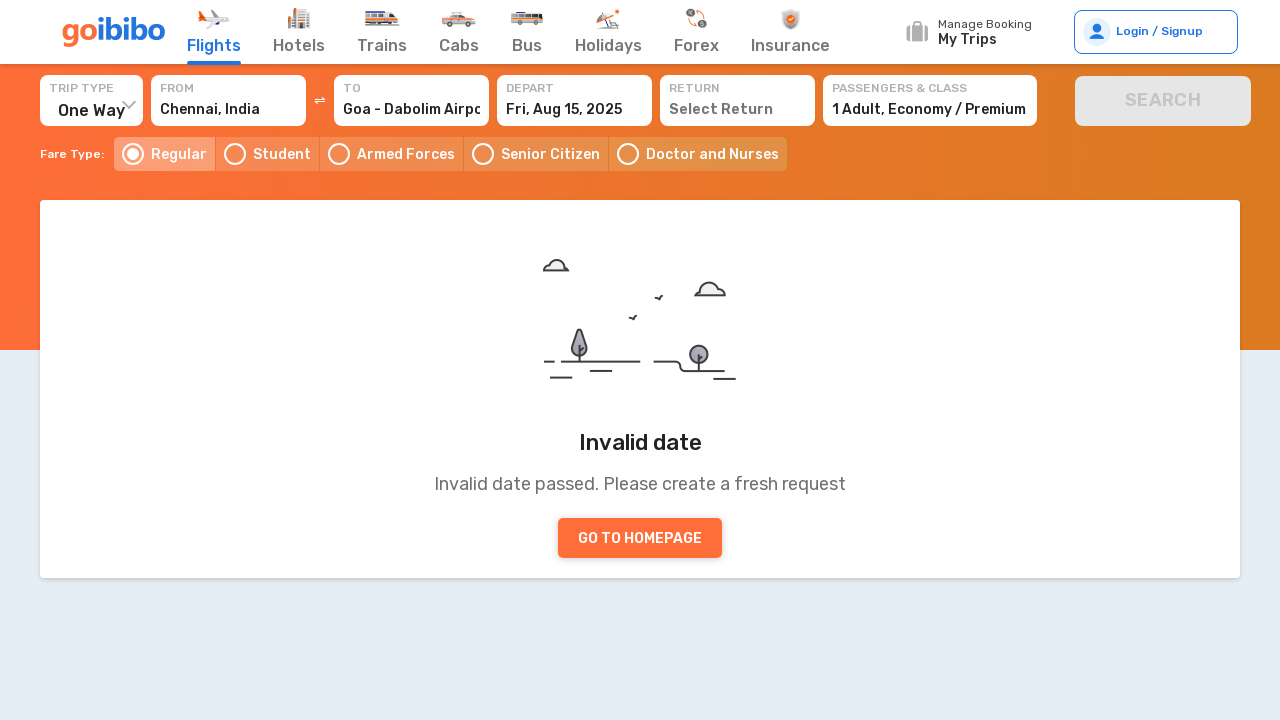

Scrolled down by 650px
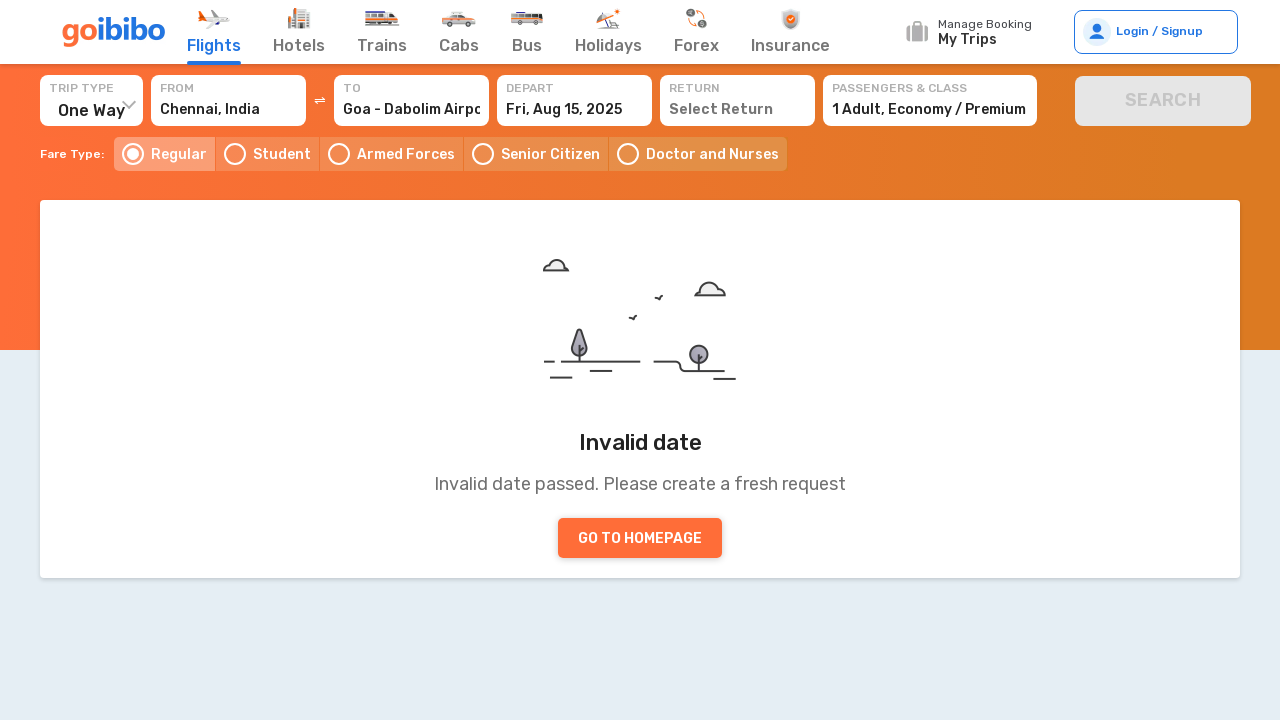

Waited 1 second for content to load
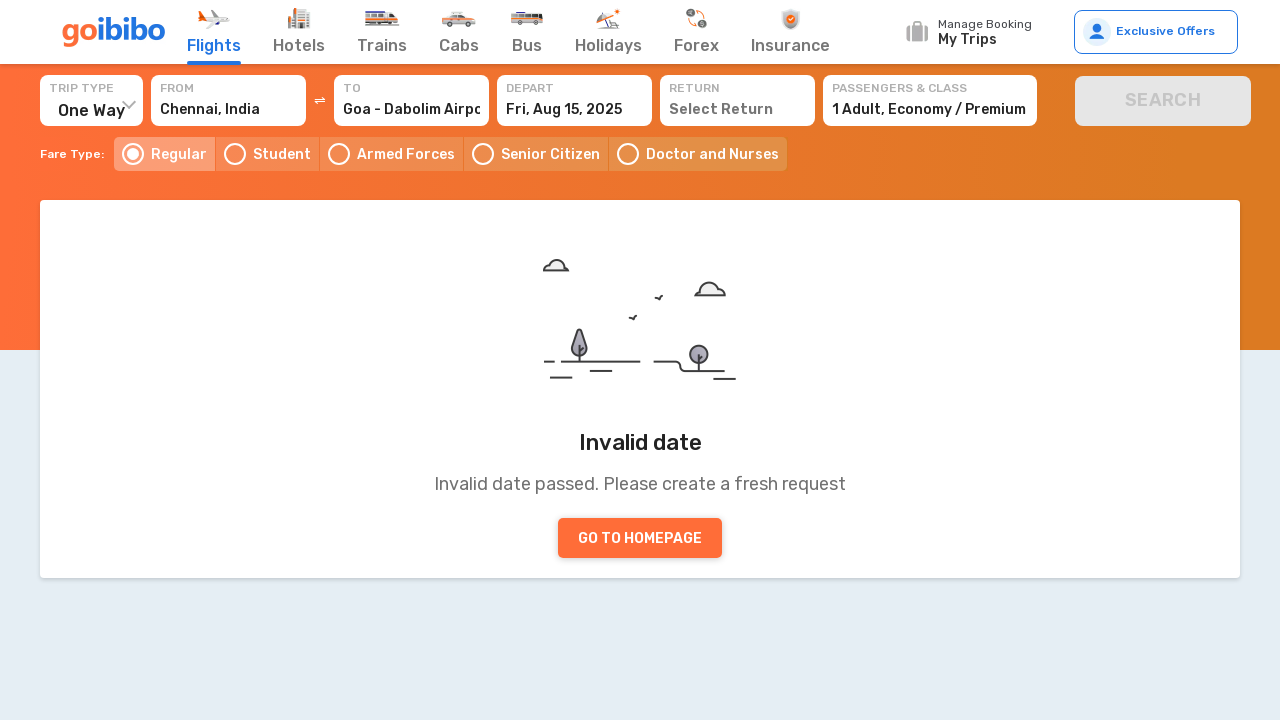

Scrolled down by 650px
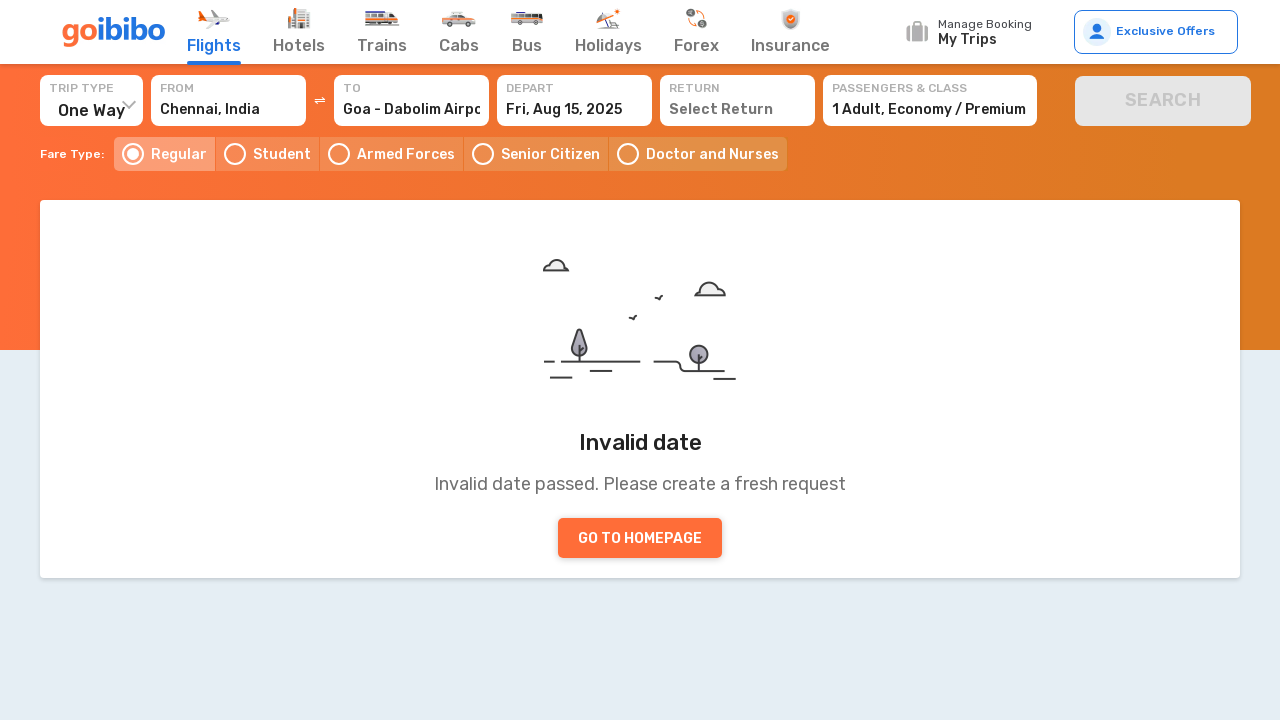

Waited 1 second for content to load
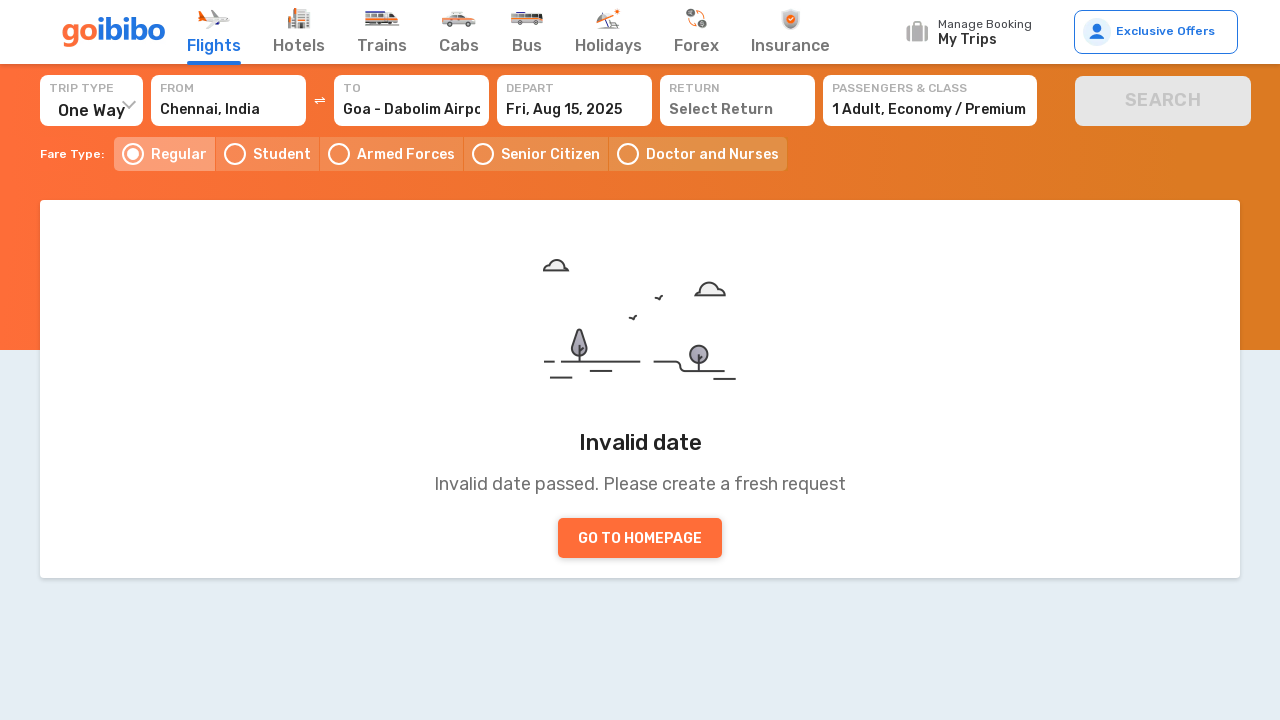

Scrolled down by 650px
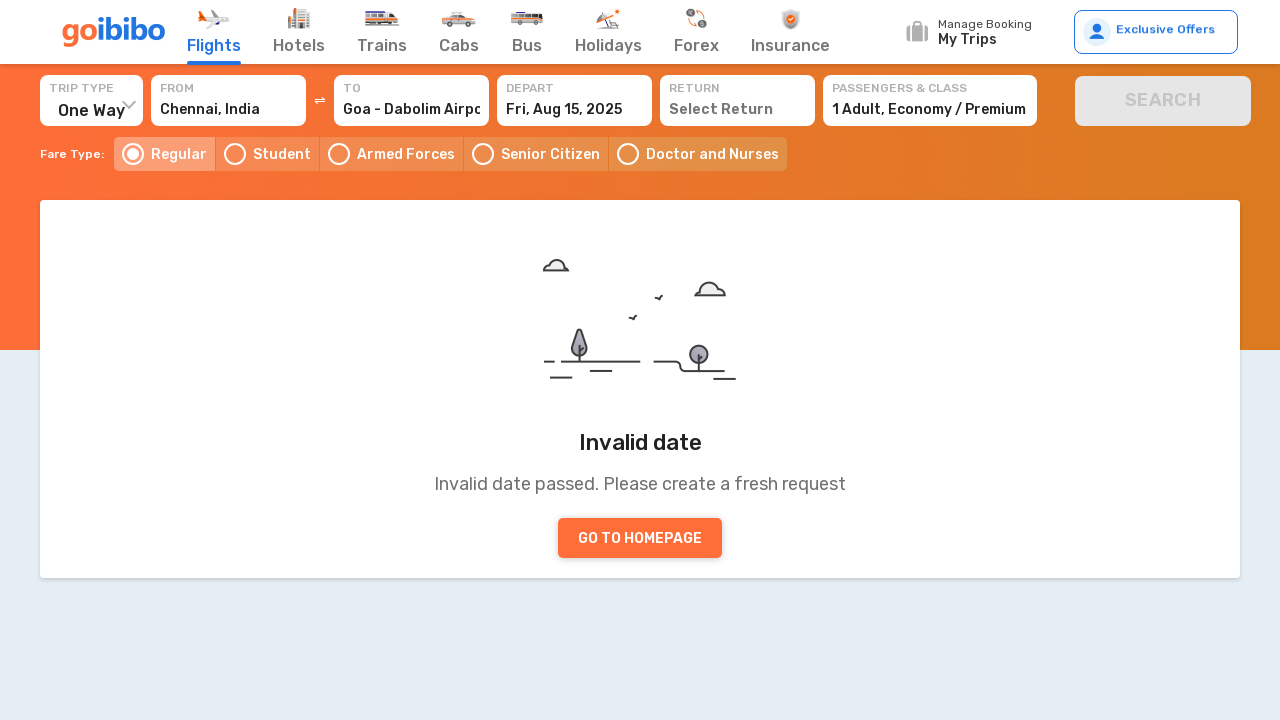

Waited 1 second for content to load
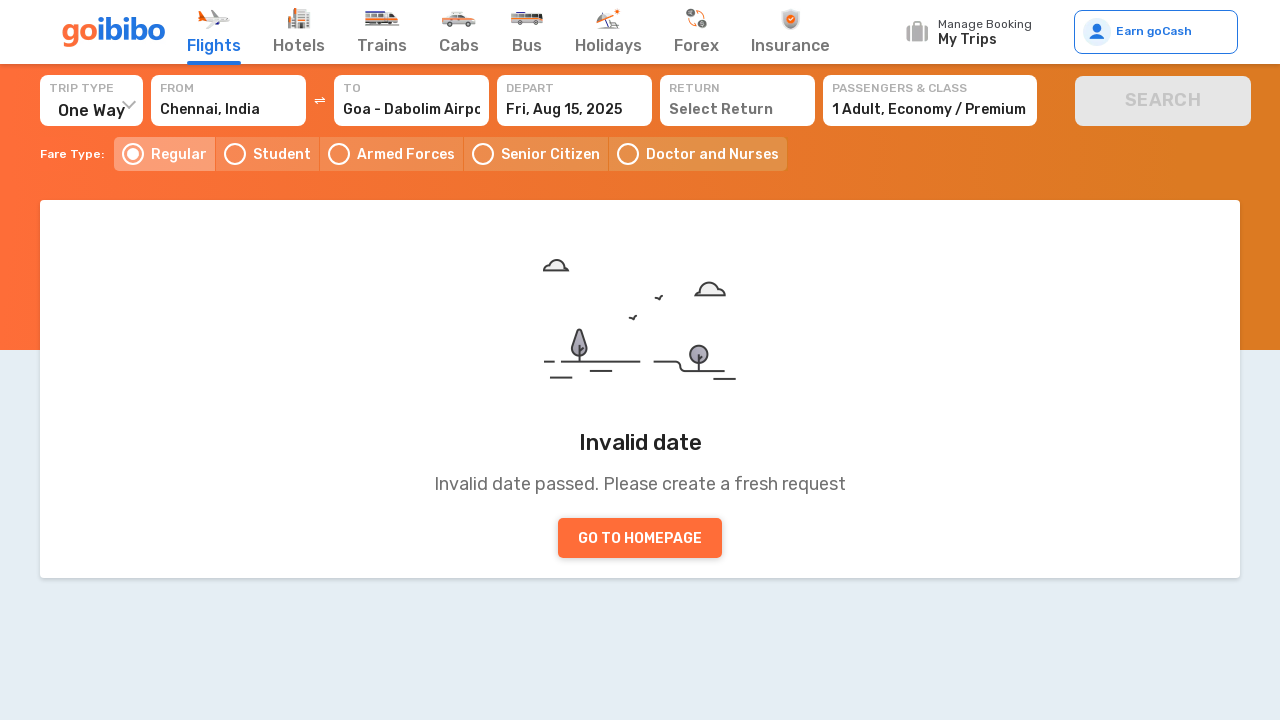

Scrolled down by 650px
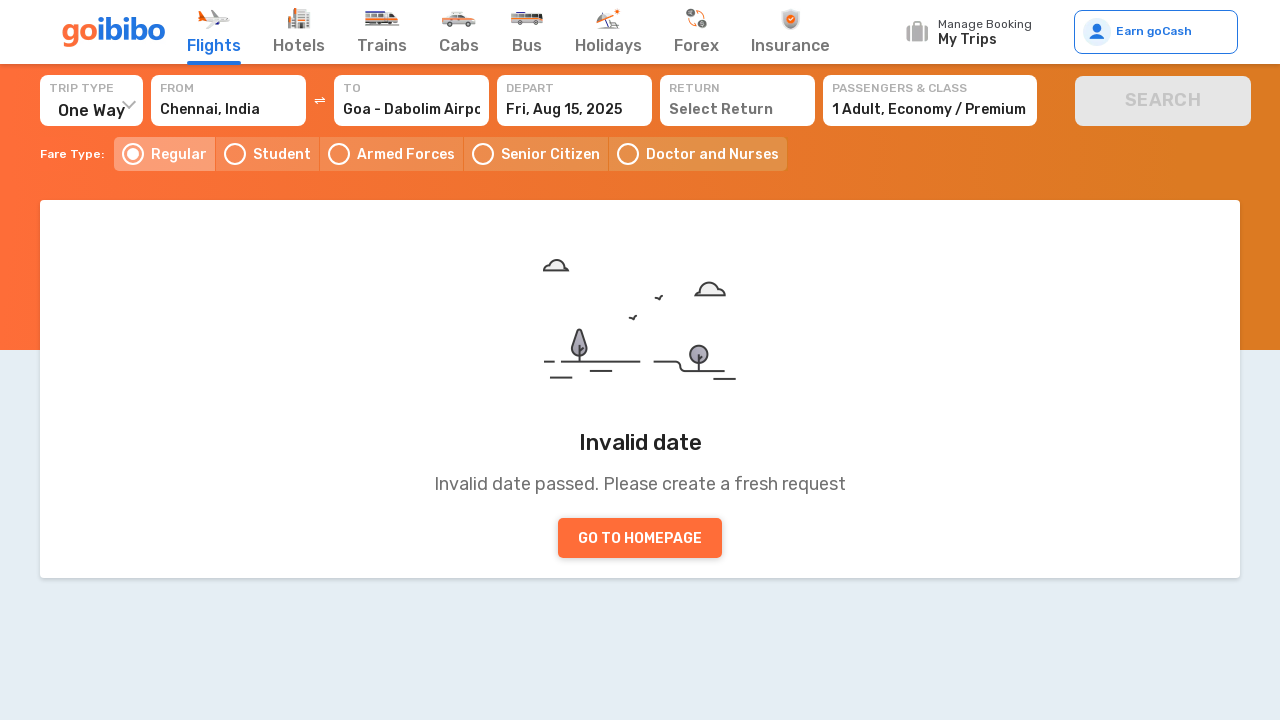

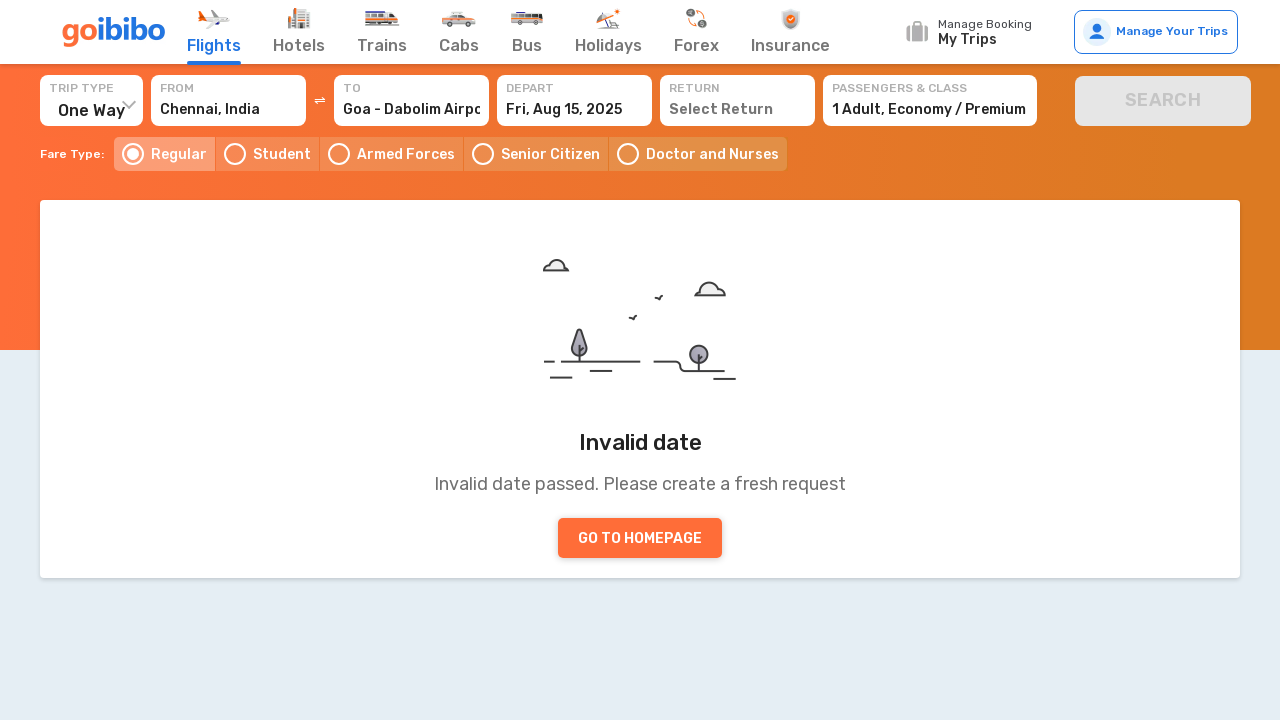